Tests registration form by filling in first name, last name, and email fields, then submitting the form and verifying success message

Starting URL: http://suninjuly.github.io/registration1.html

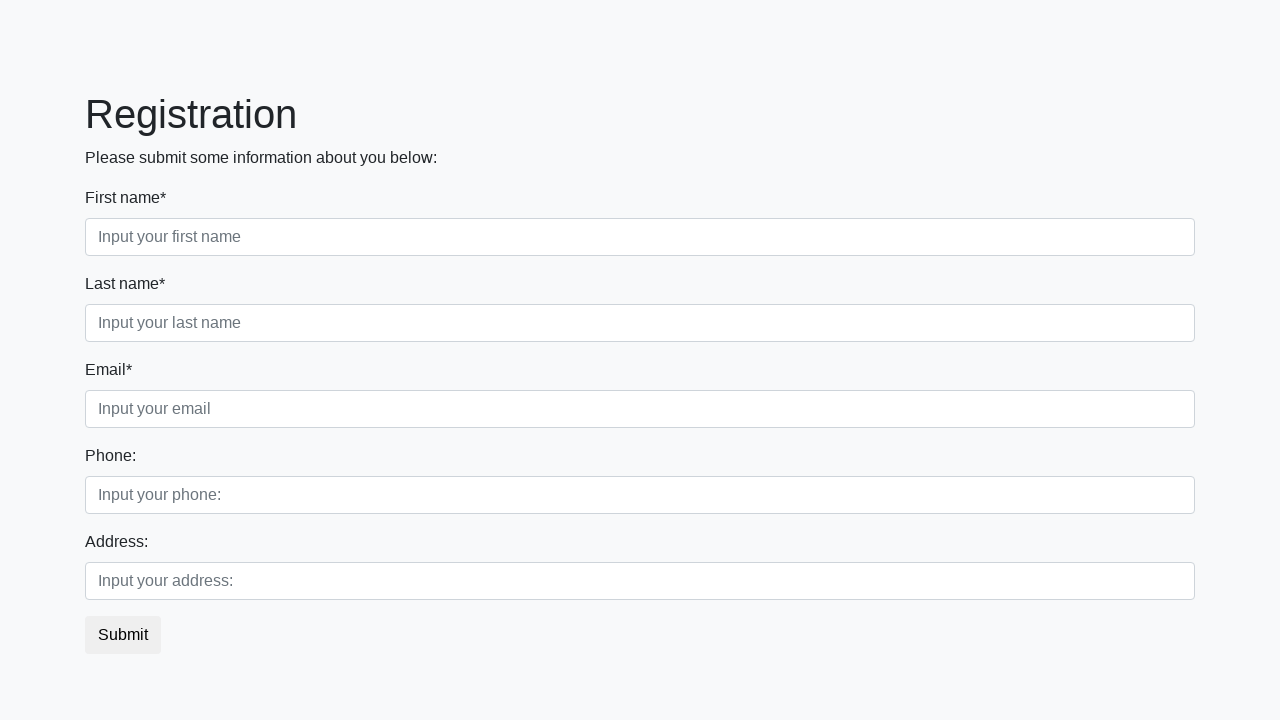

Filled first name field with 'Ivan' on //label[contains(text(),'First name')]/following-sibling::input
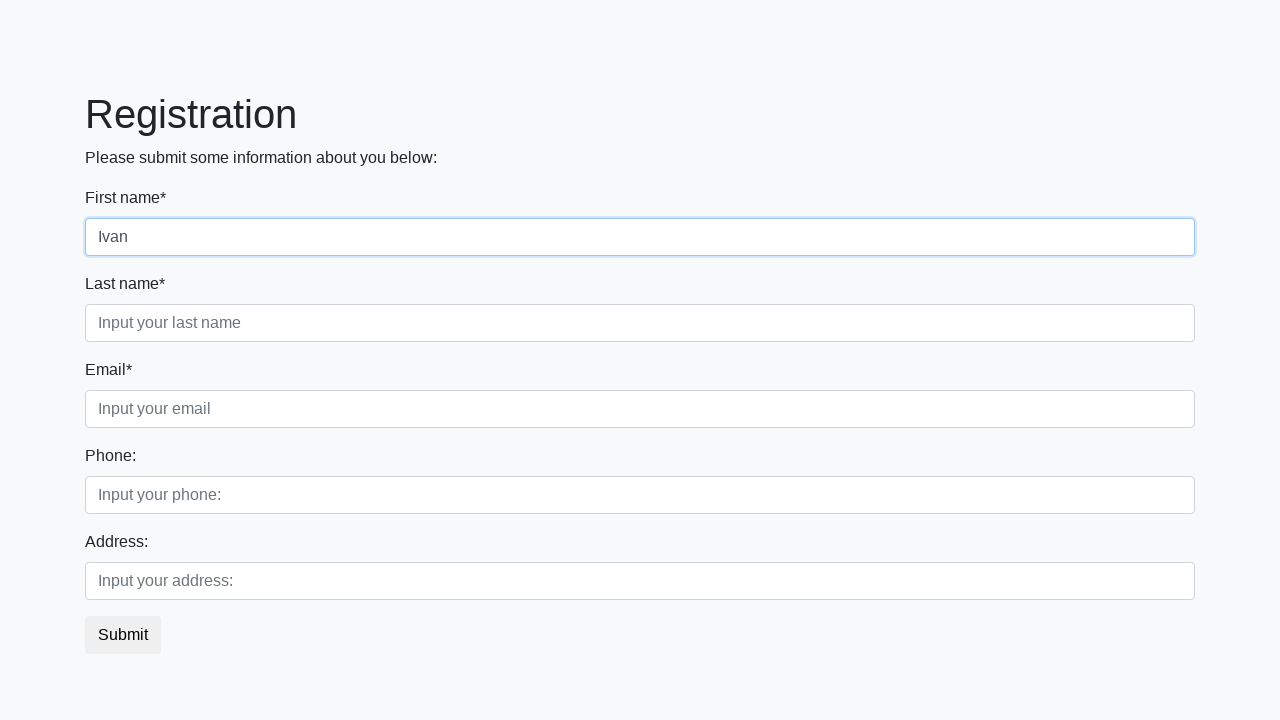

Filled last name field with 'Ivanov' on //label[contains(text(),'Last name')]/following-sibling::input
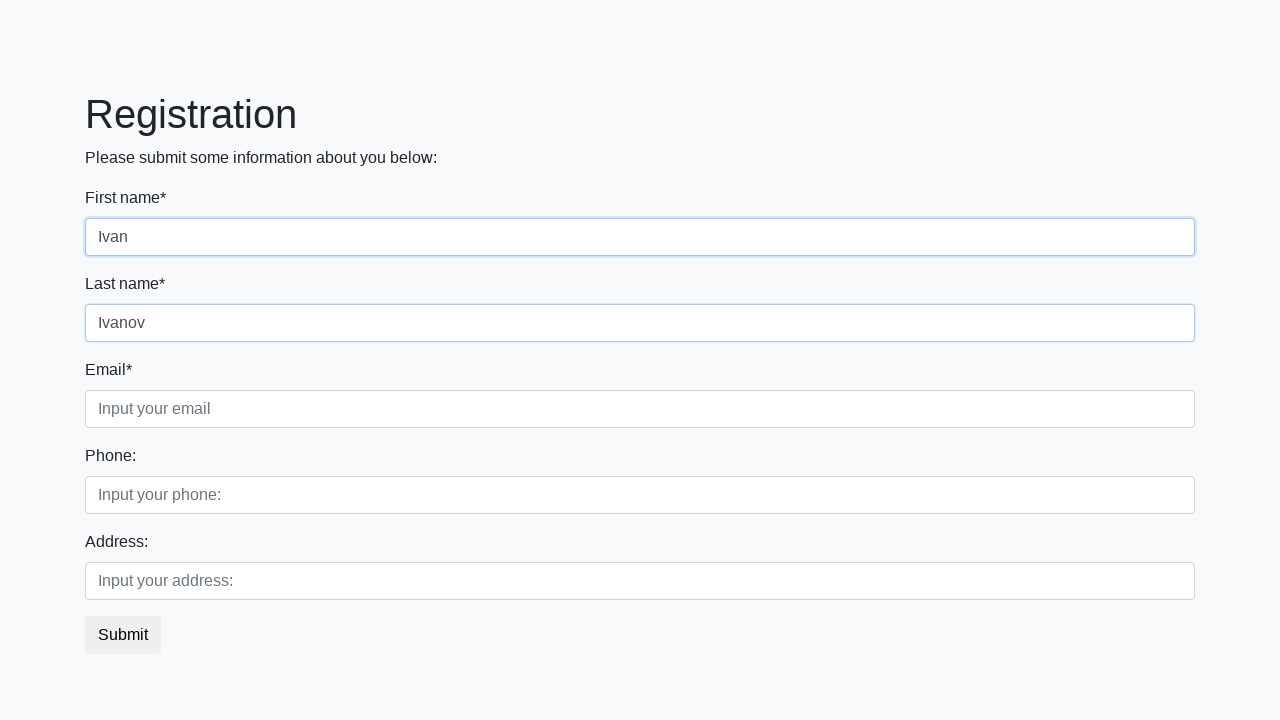

Filled email field with 'Ivan@gmail.com' on //label[contains(text(),'Email')]/following-sibling::input
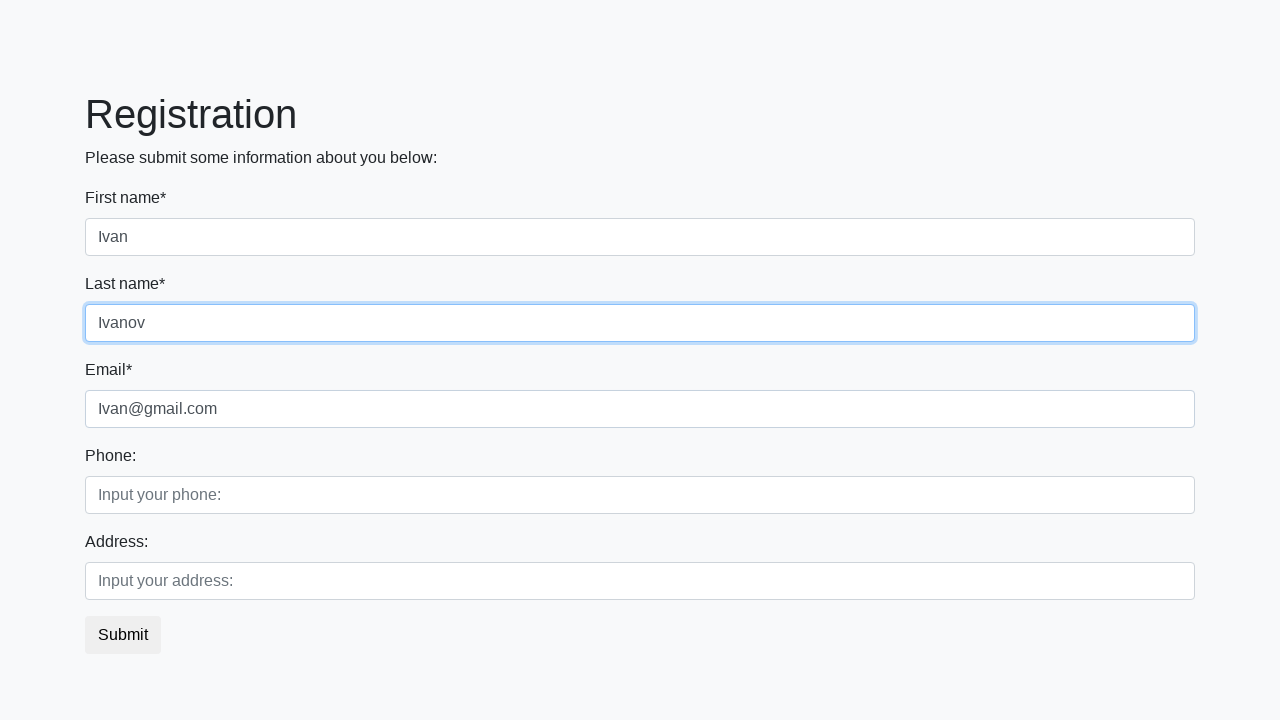

Clicked submit button to register at (123, 635) on button.btn
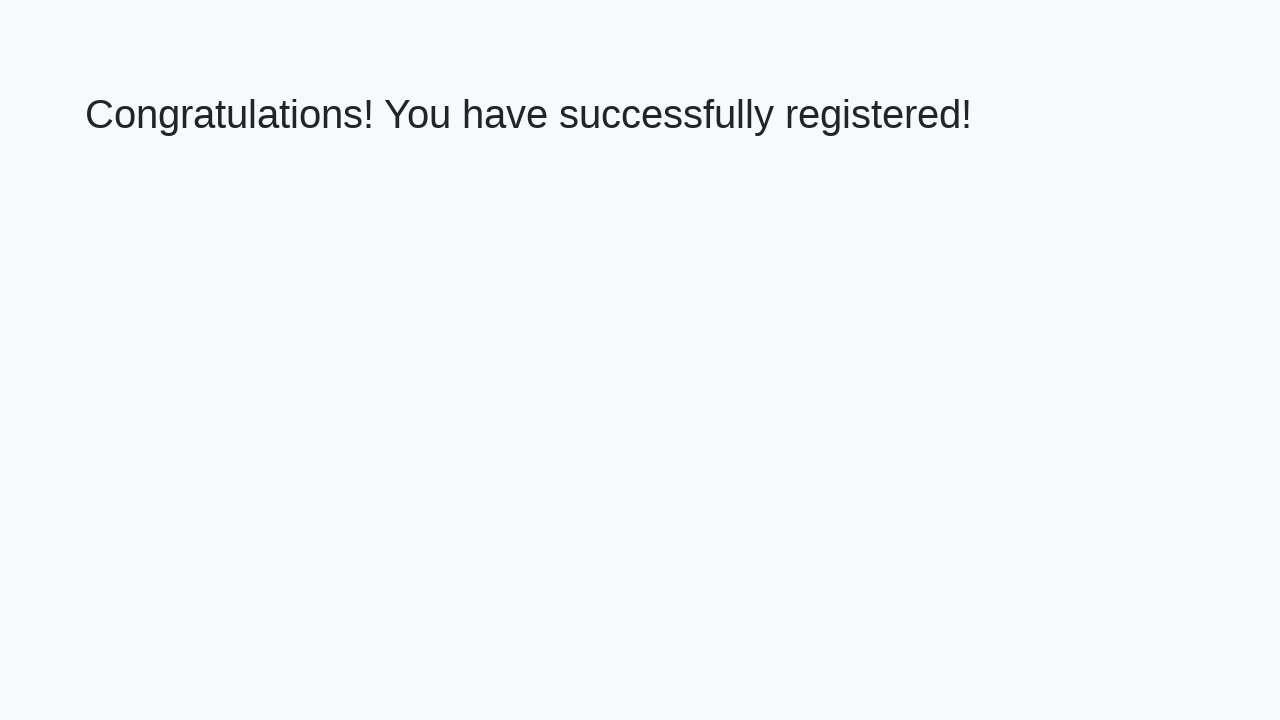

Success message appeared on page
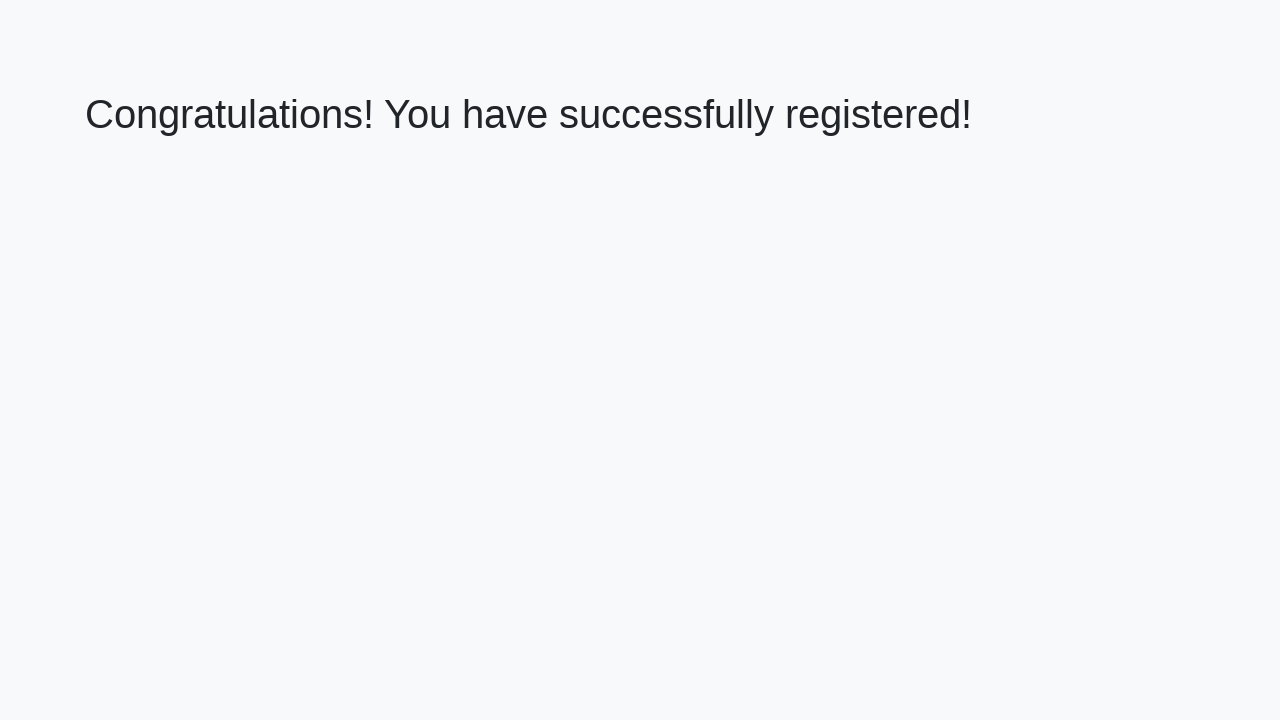

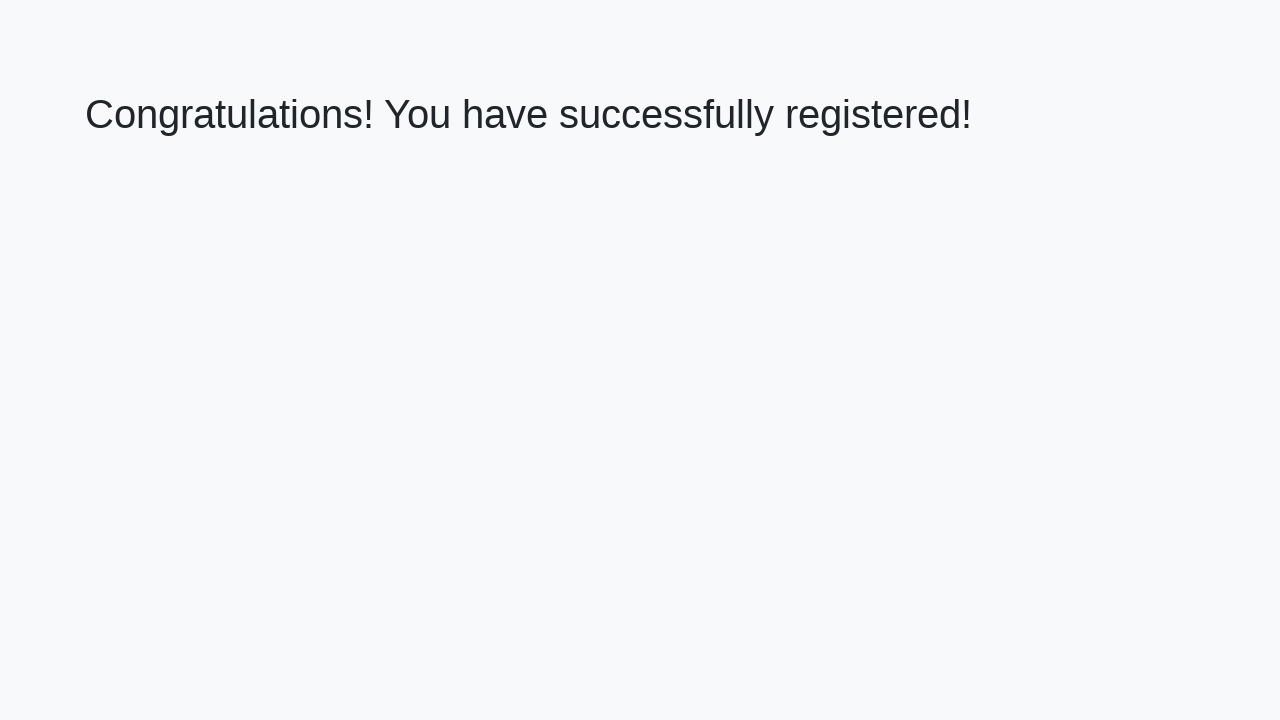